Tests drag and drop by clicking and holding the source element then moving by a specific pixel offset within an iframe.

Starting URL: https://jqueryui.com/droppable/

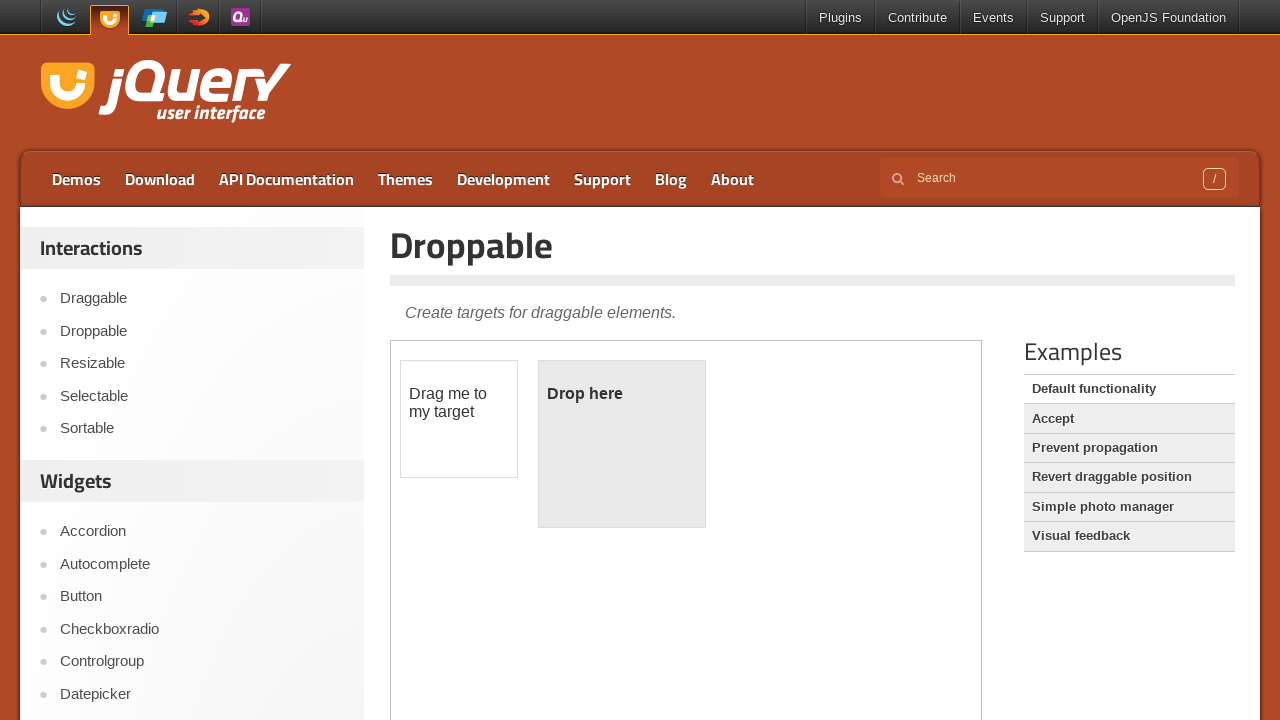

Located iframe containing drag and drop elements
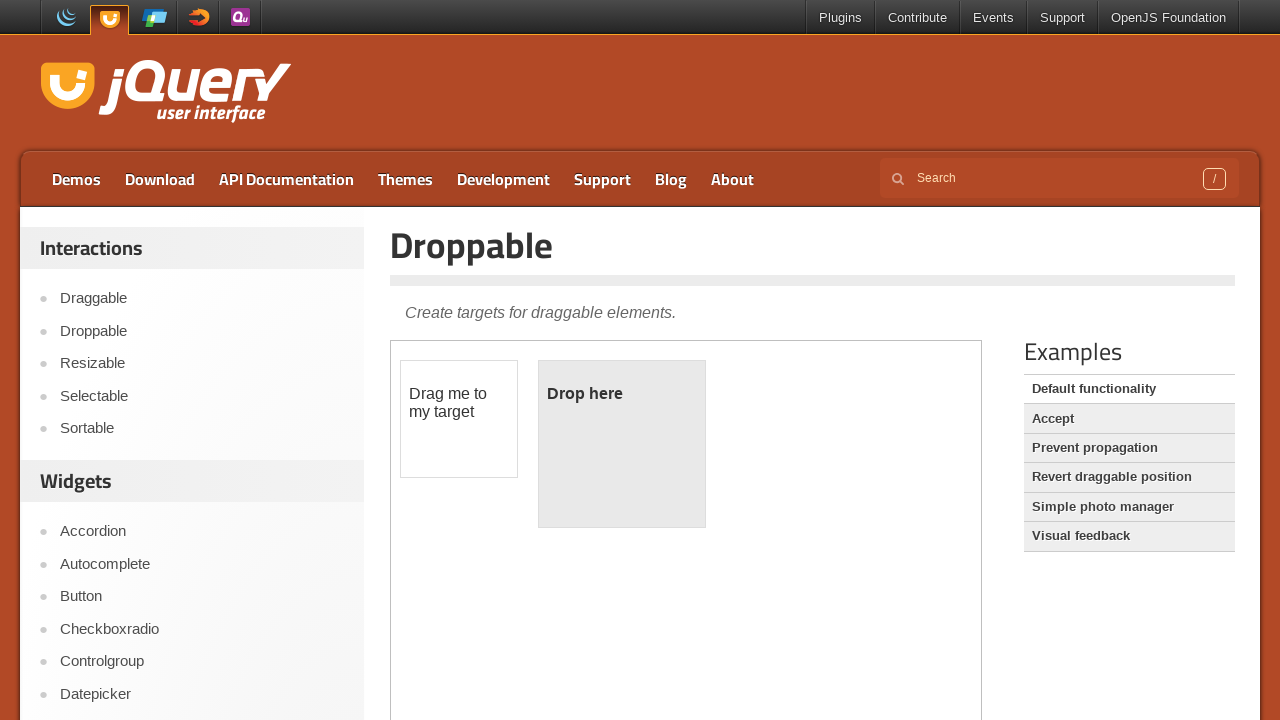

Located draggable source element
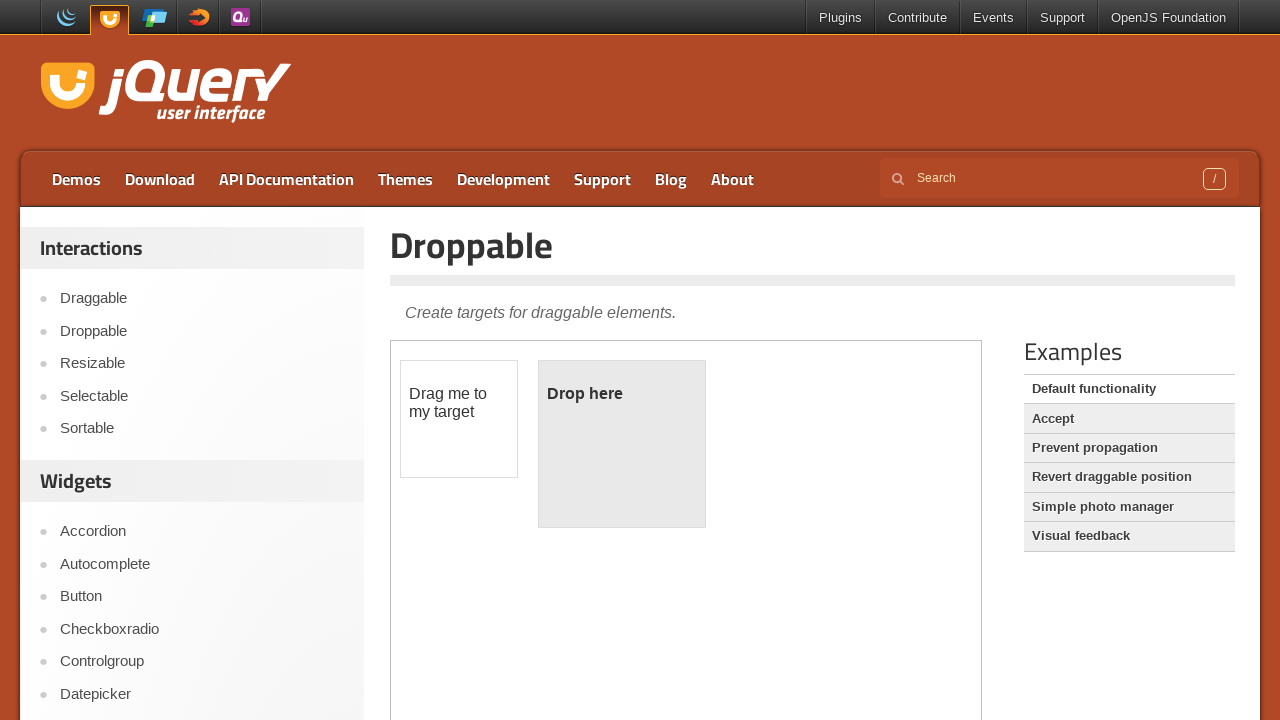

Retrieved bounding box of source element
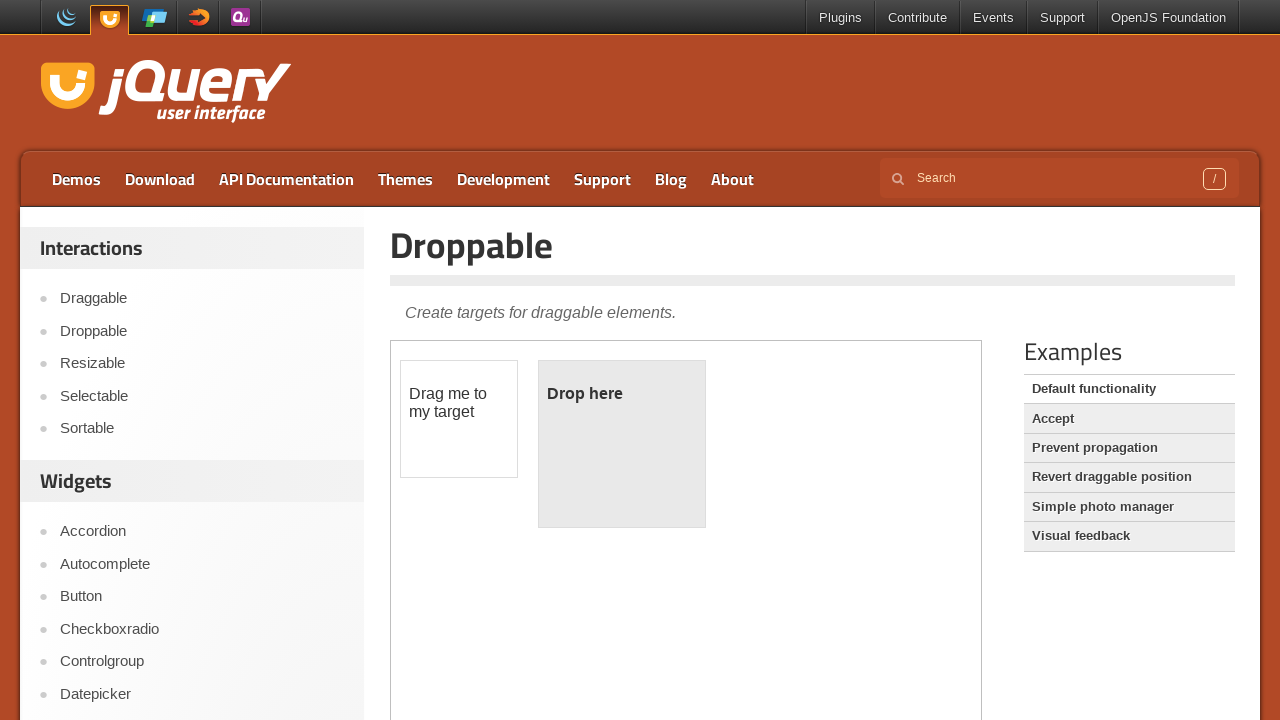

Moved mouse to center of draggable element at (459, 419)
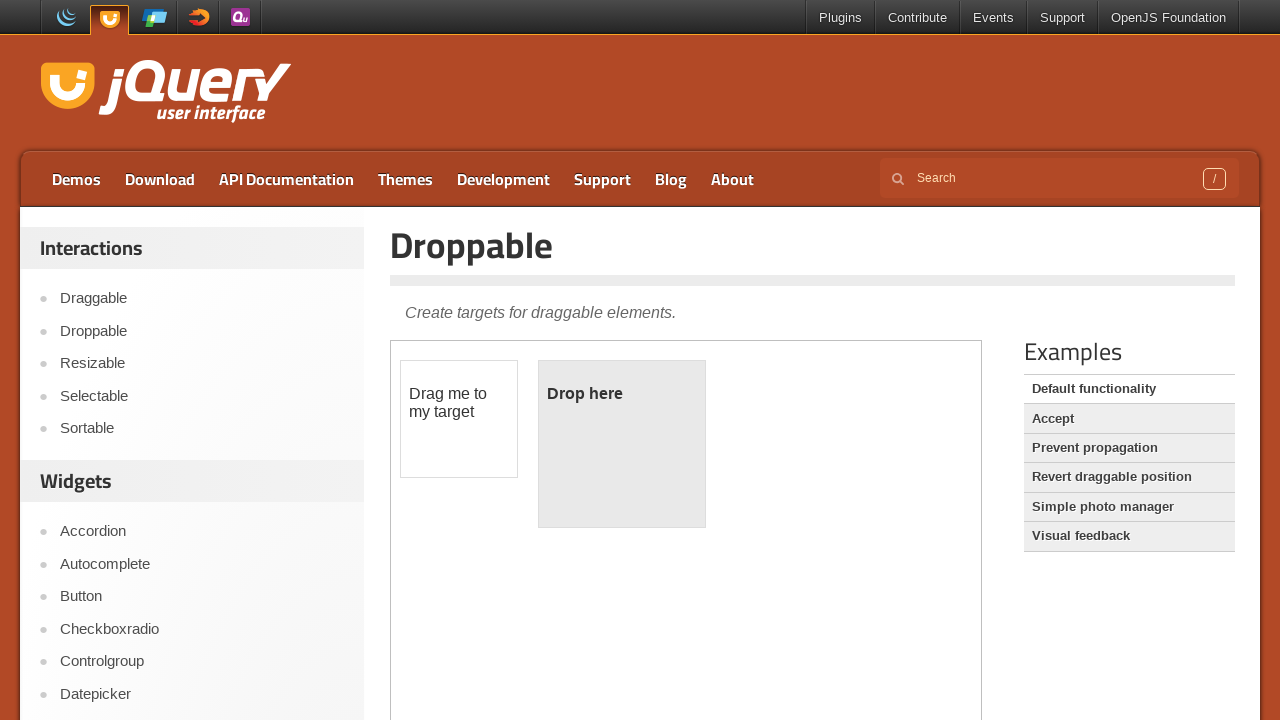

Pressed mouse button down on draggable element at (459, 419)
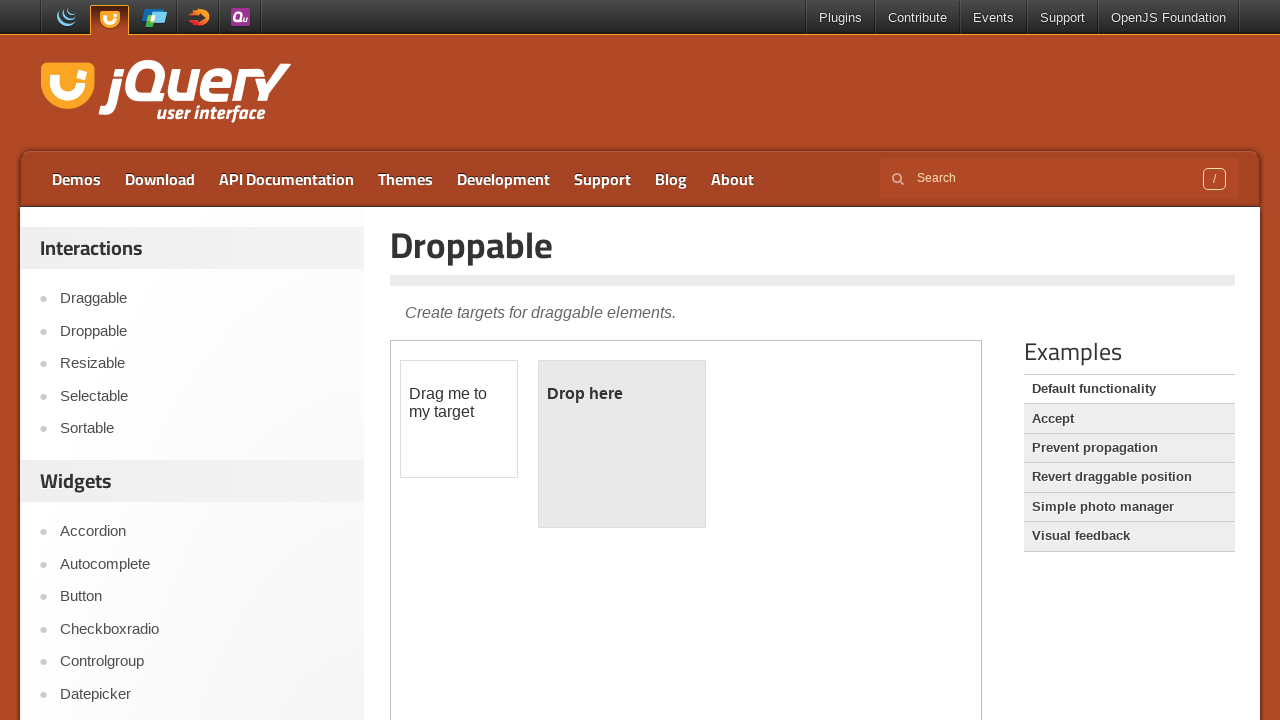

Dragged element 160px right and 30px down at (619, 449)
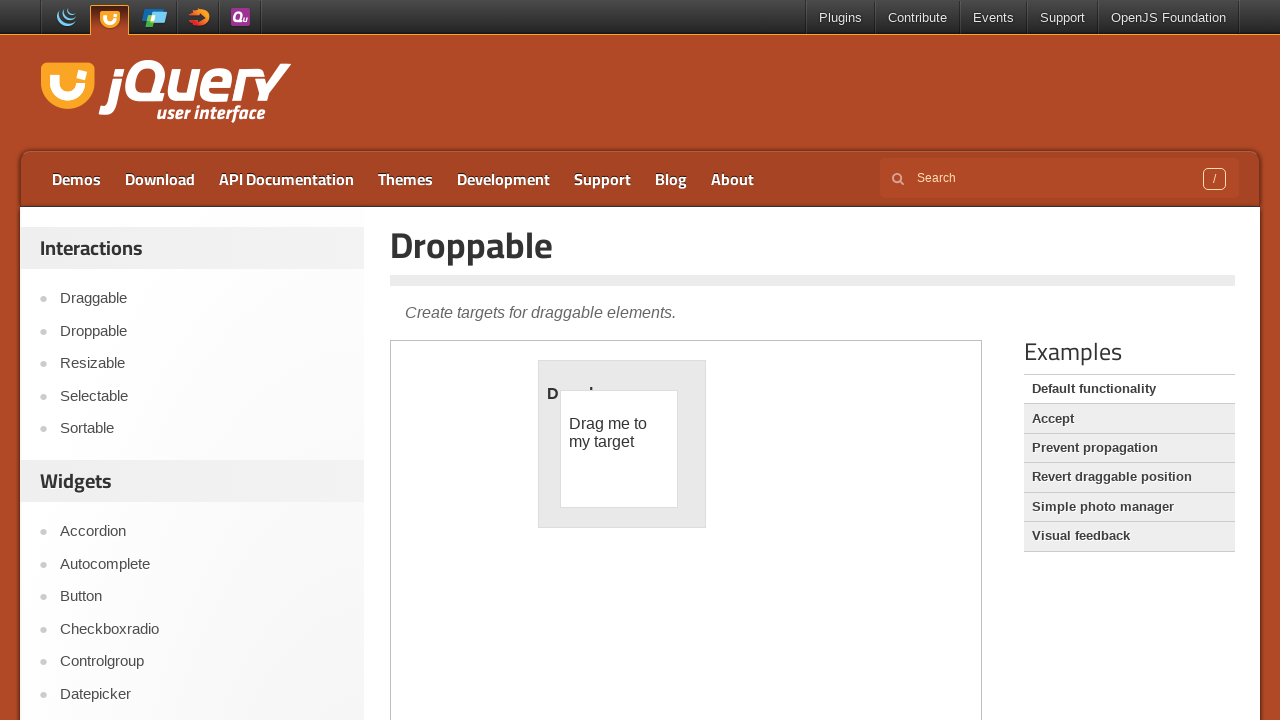

Released mouse button, completing drag and drop at (619, 449)
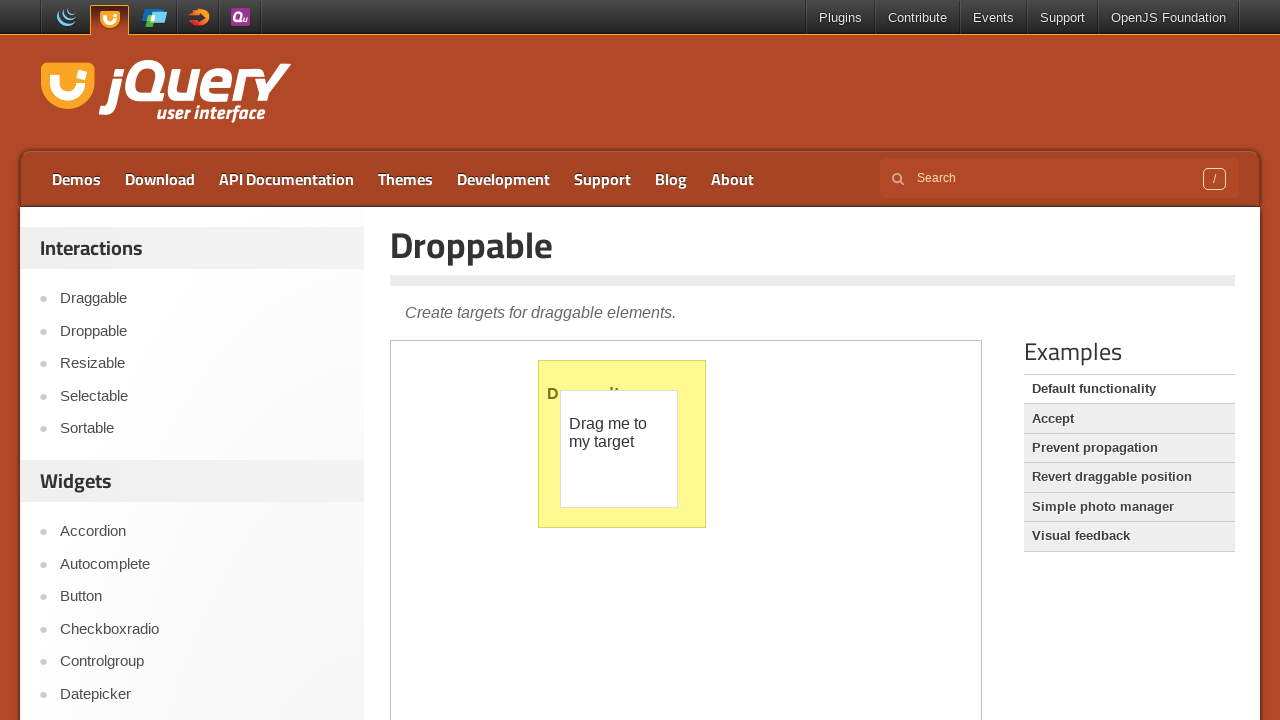

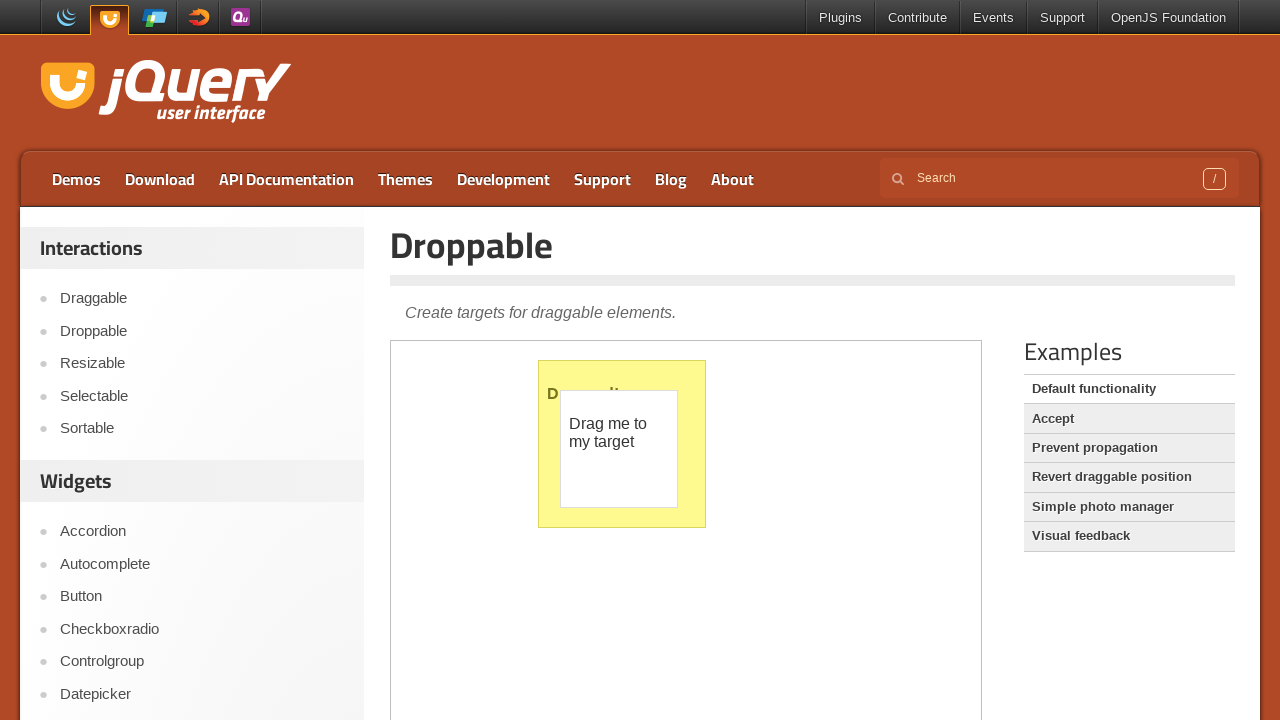